Tests that clicking the "past" link displays yesterday's date on the front page

Starting URL: http://news.ycombinator.com/

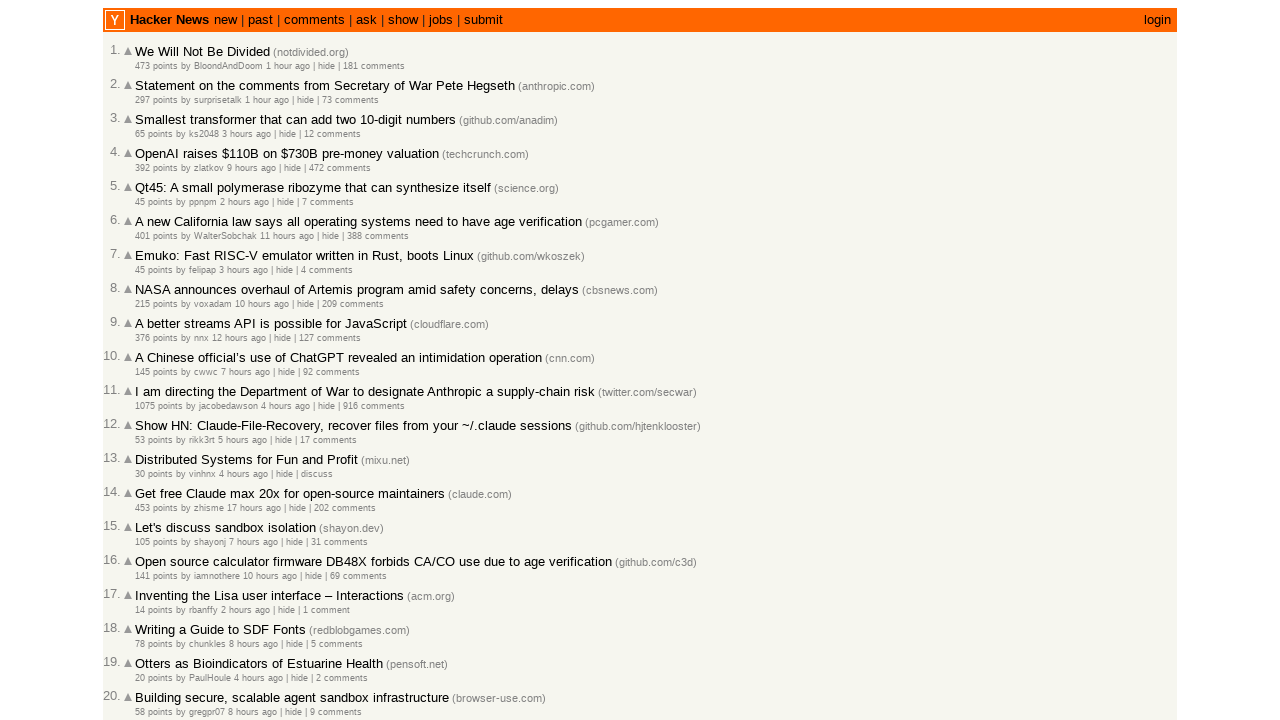

Clicked the 'past' link to display yesterday's date at (260, 20) on a:text('past')
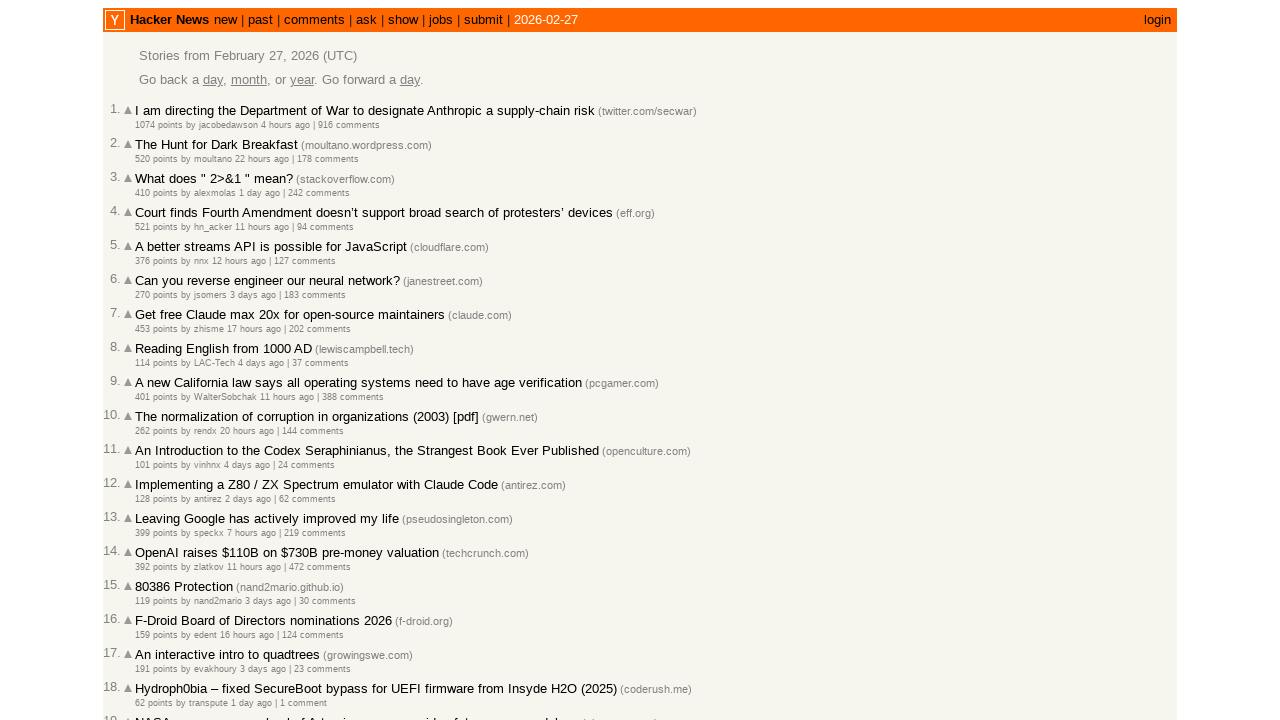

Waited for date element (font tag) to be present on the page
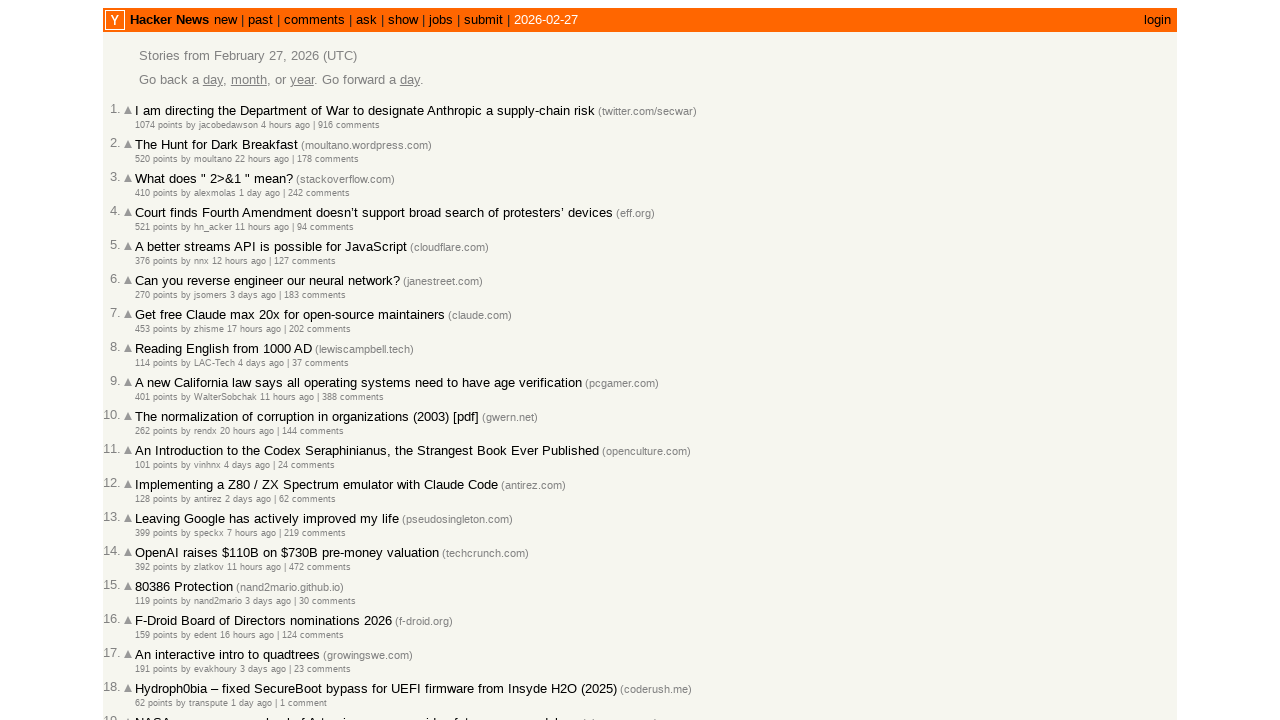

Retrieved past date from font element: 2026-02-27
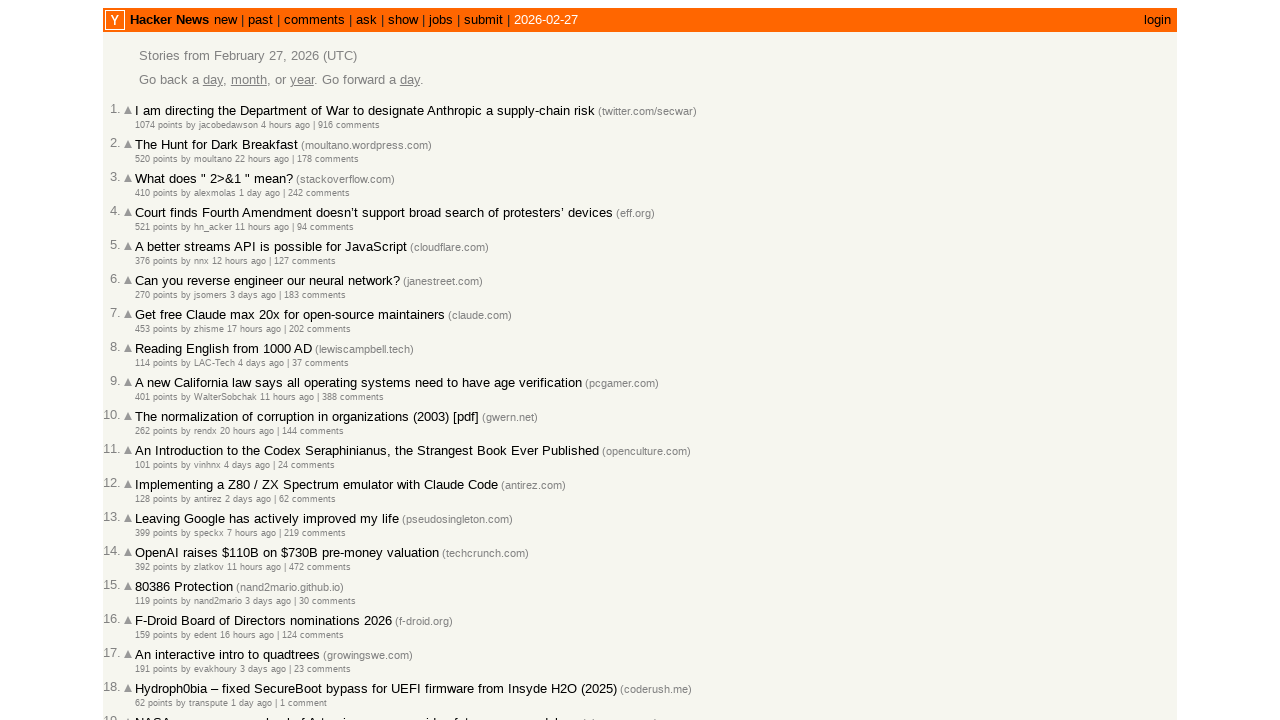

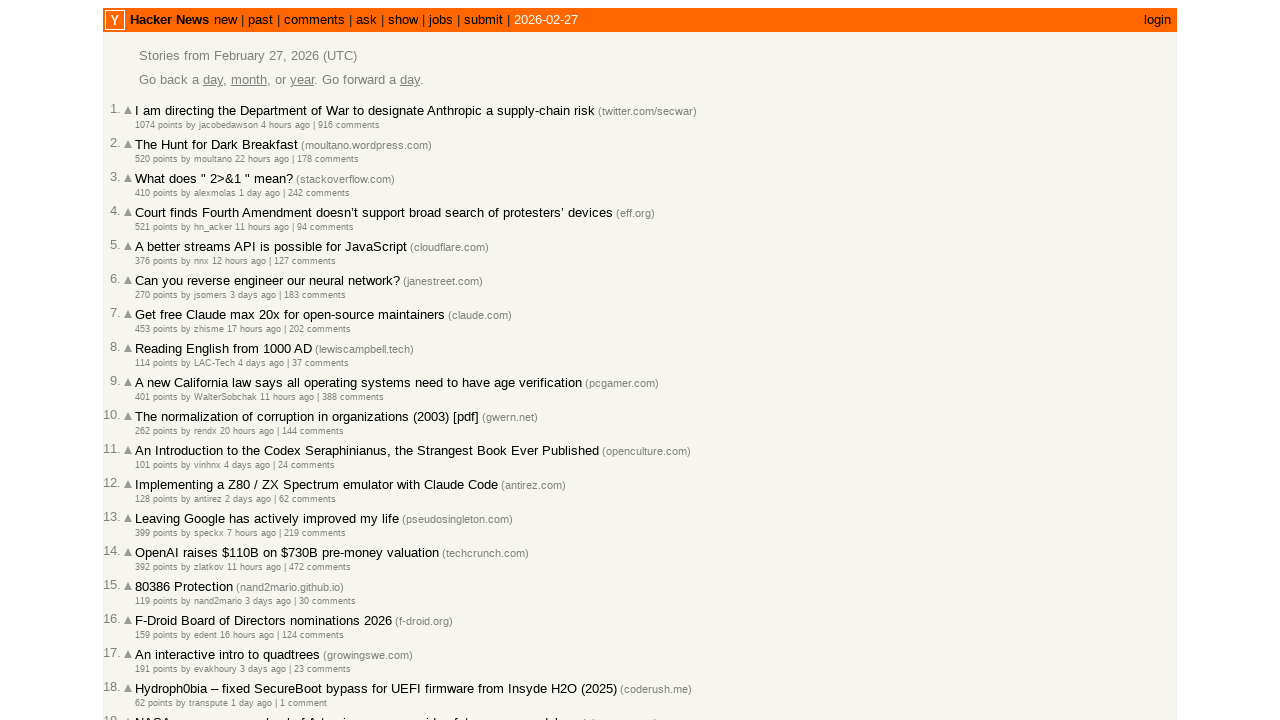